Navigates to a file download page and clicks on a document link to initiate download

Starting URL: https://testcenter.techproeducation.com/index.php?page=file-download

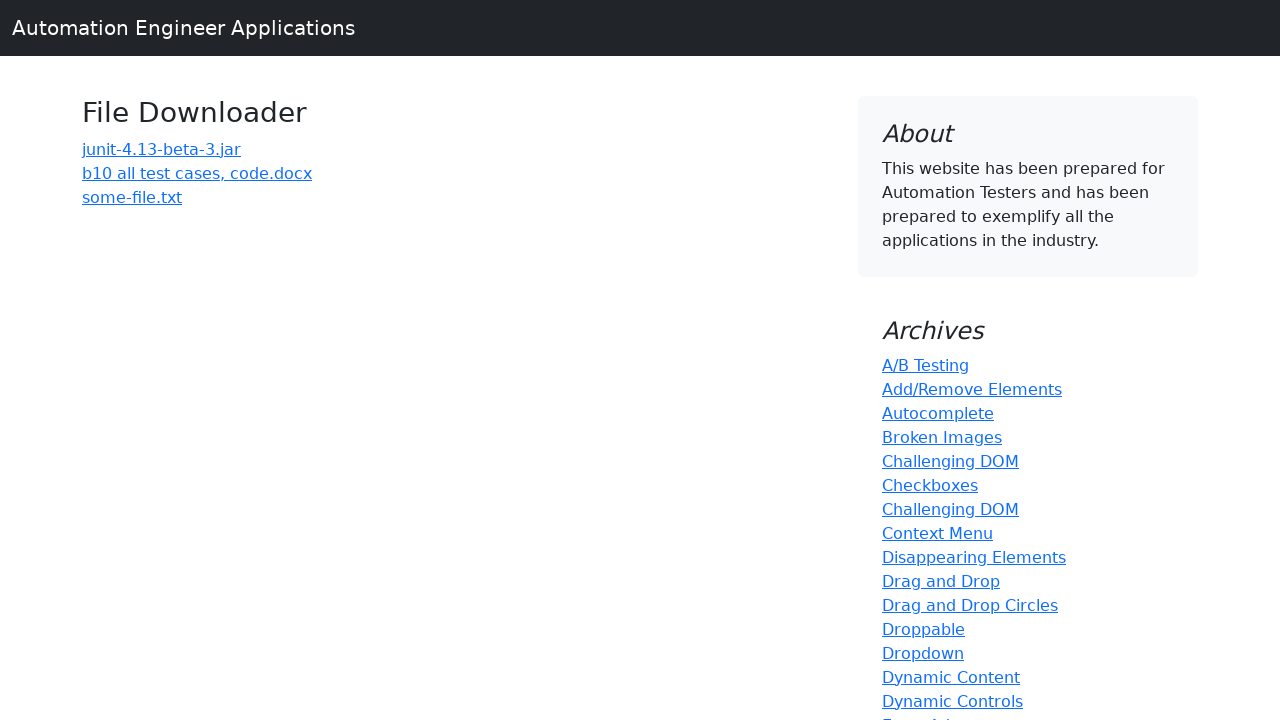

Navigated to file download page
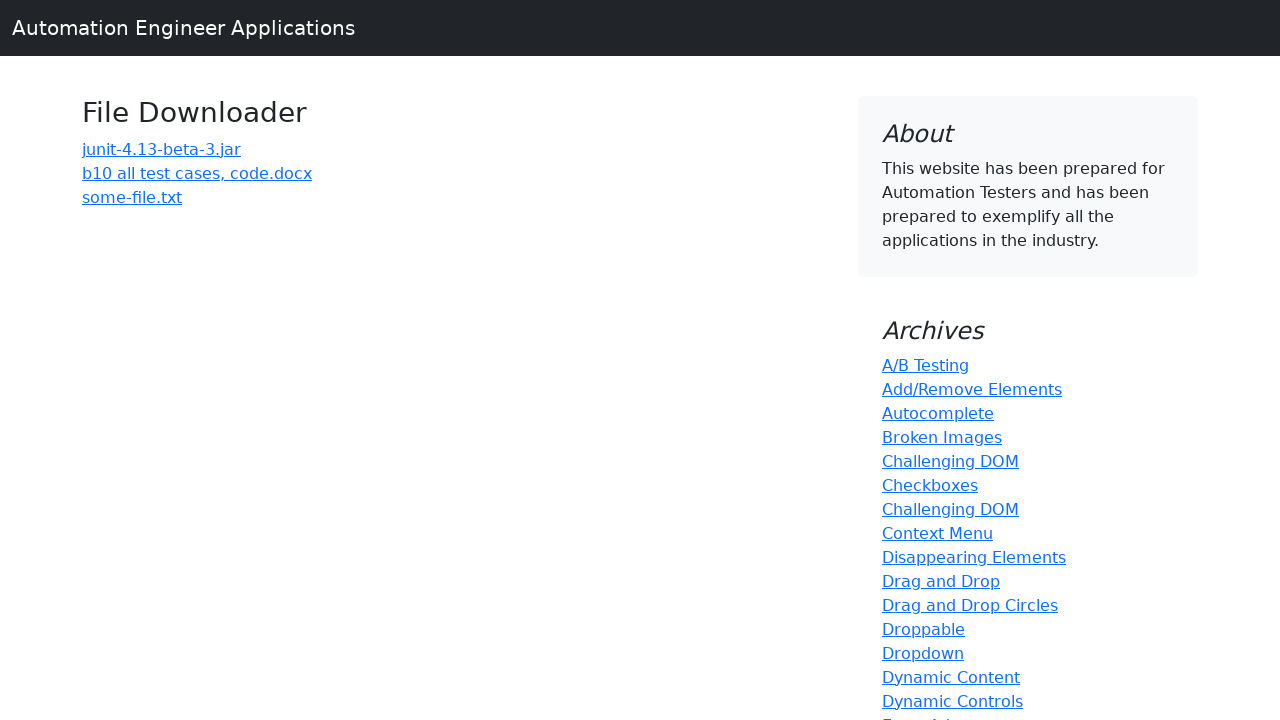

Clicked on document link 'b10 all test cases, code.docx' to initiate download at (197, 173) on text='b10 all test cases, code.docx'
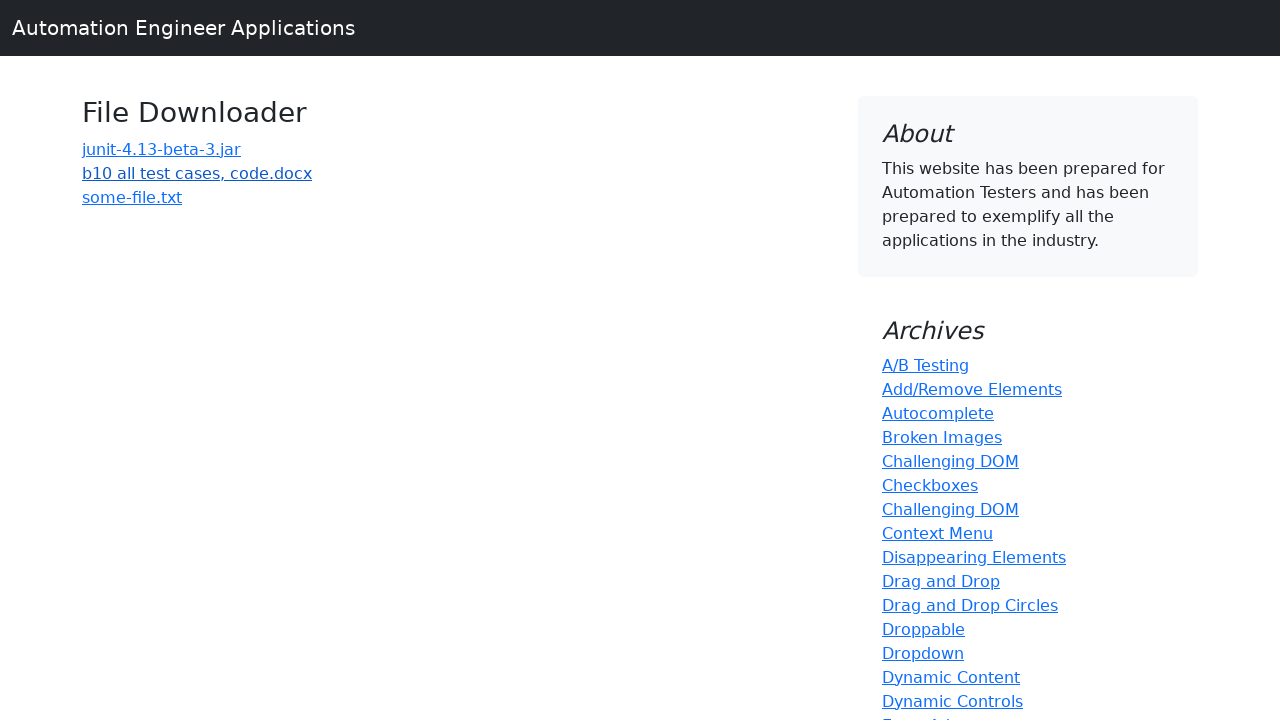

Waited 5 seconds for download to initiate
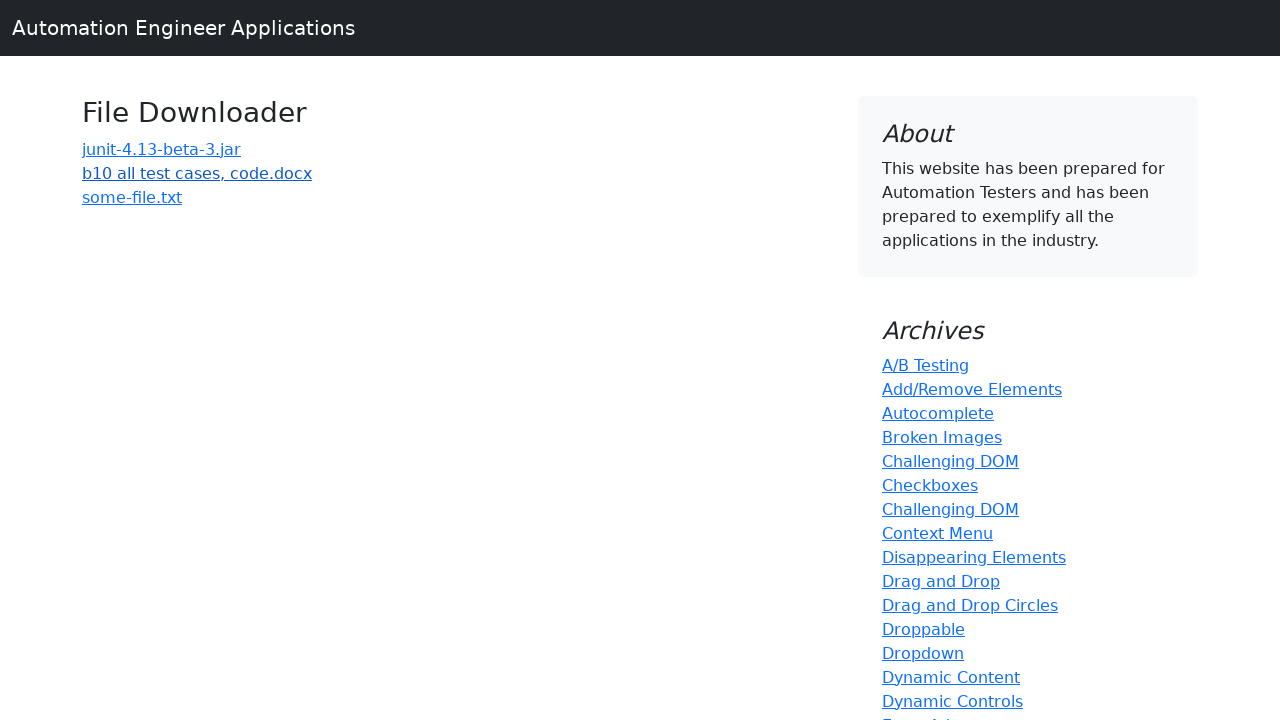

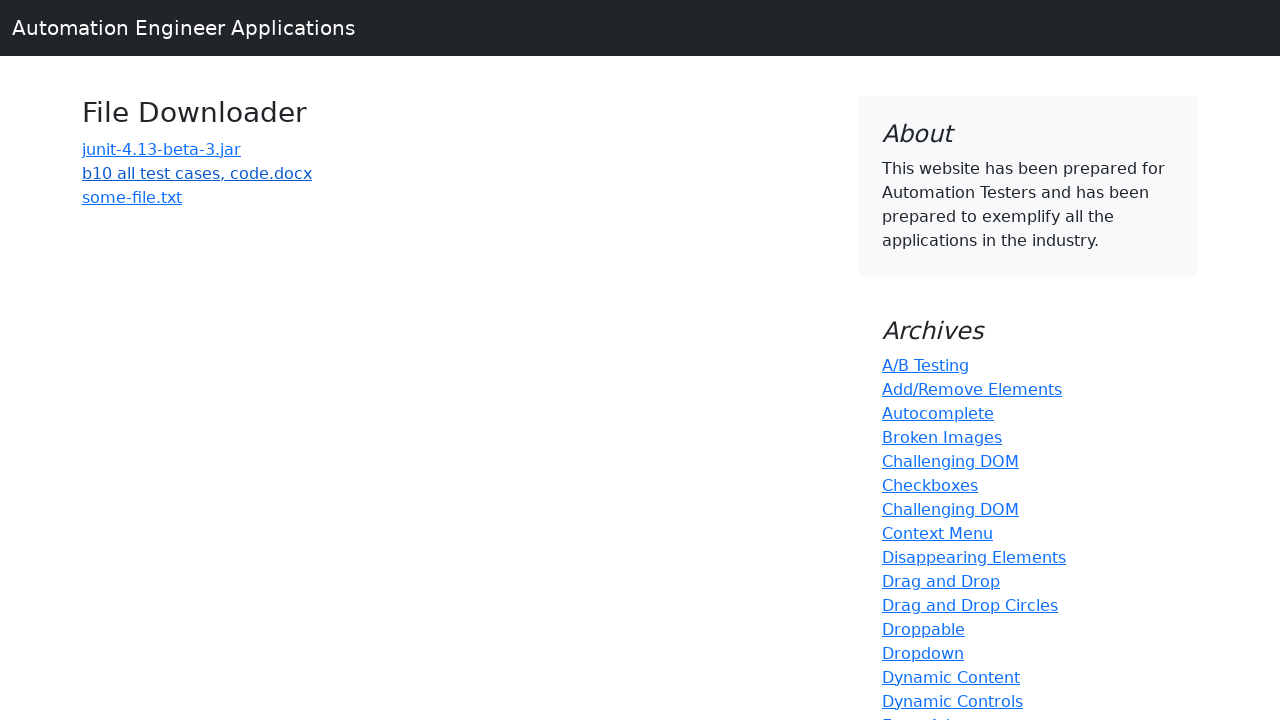